Adds beverages to cart then navigates to the "All" category

Starting URL: https://shopcart-challenge.4all.com/

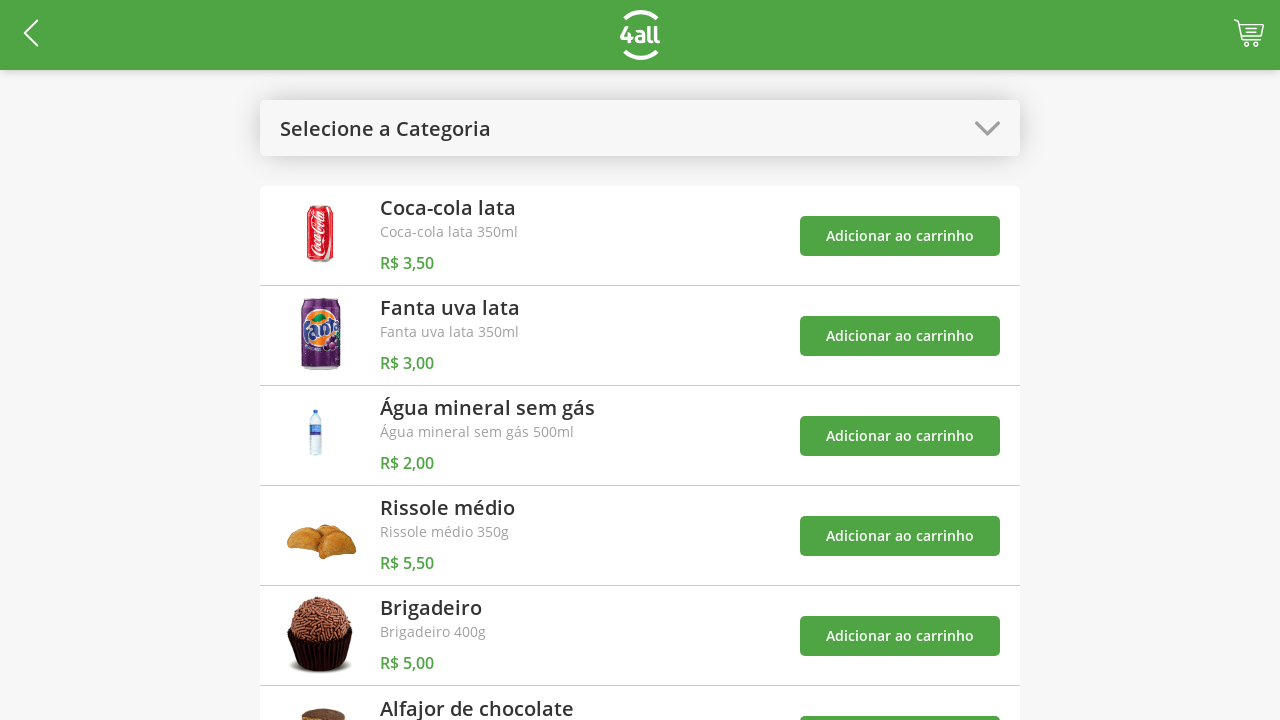

Opened categories menu at (640, 128) on #open-categories-btn
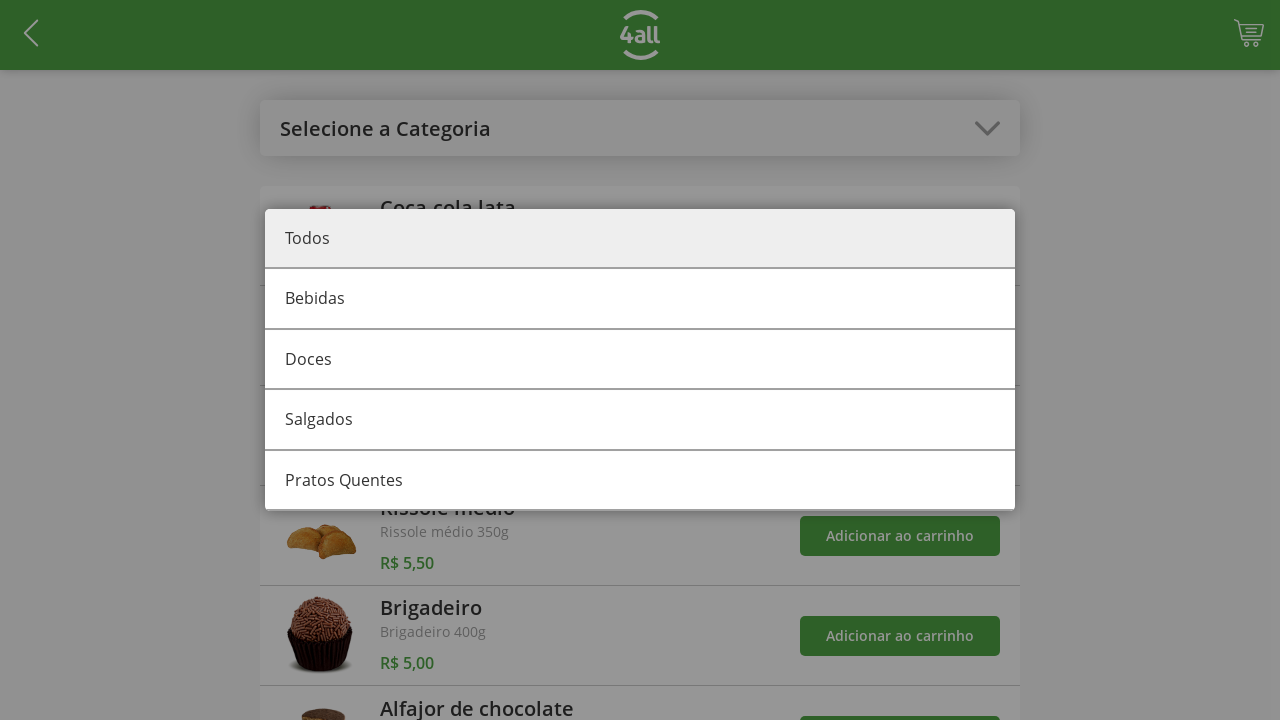

Selected beverages category at (640, 300) on #category-0
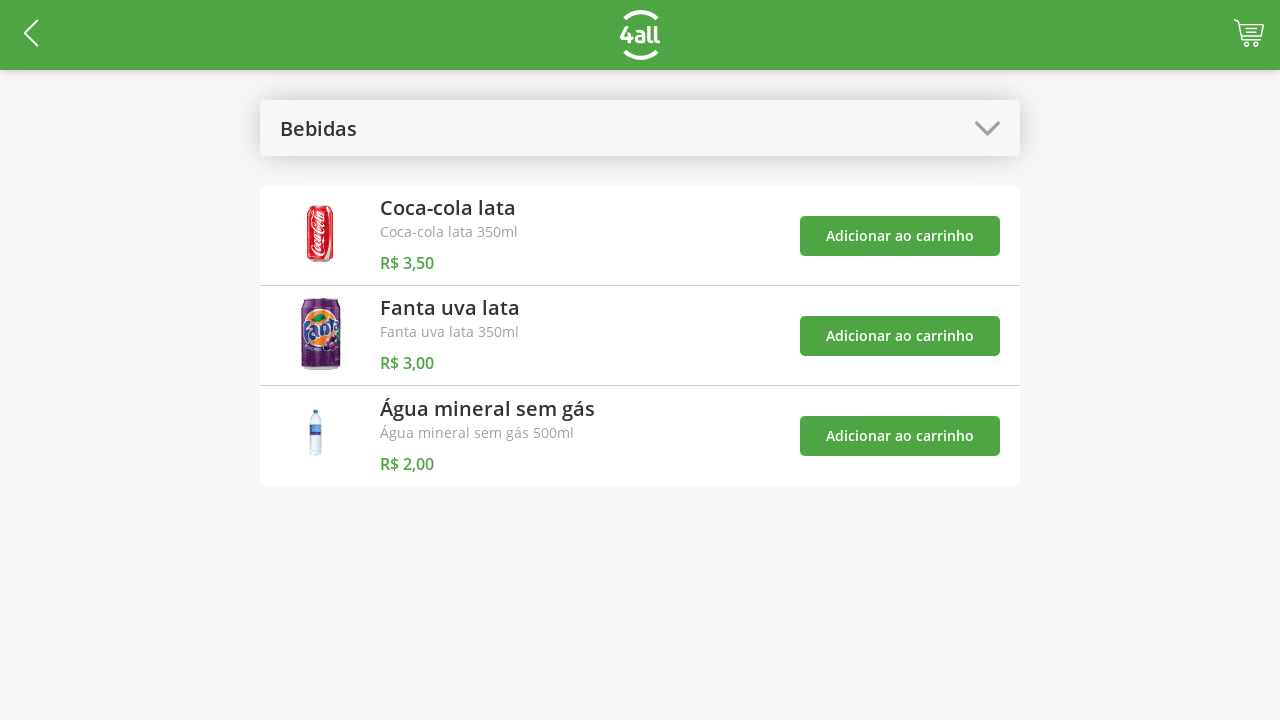

Added first beverage product to cart at (900, 236) on #add-product-0-btn
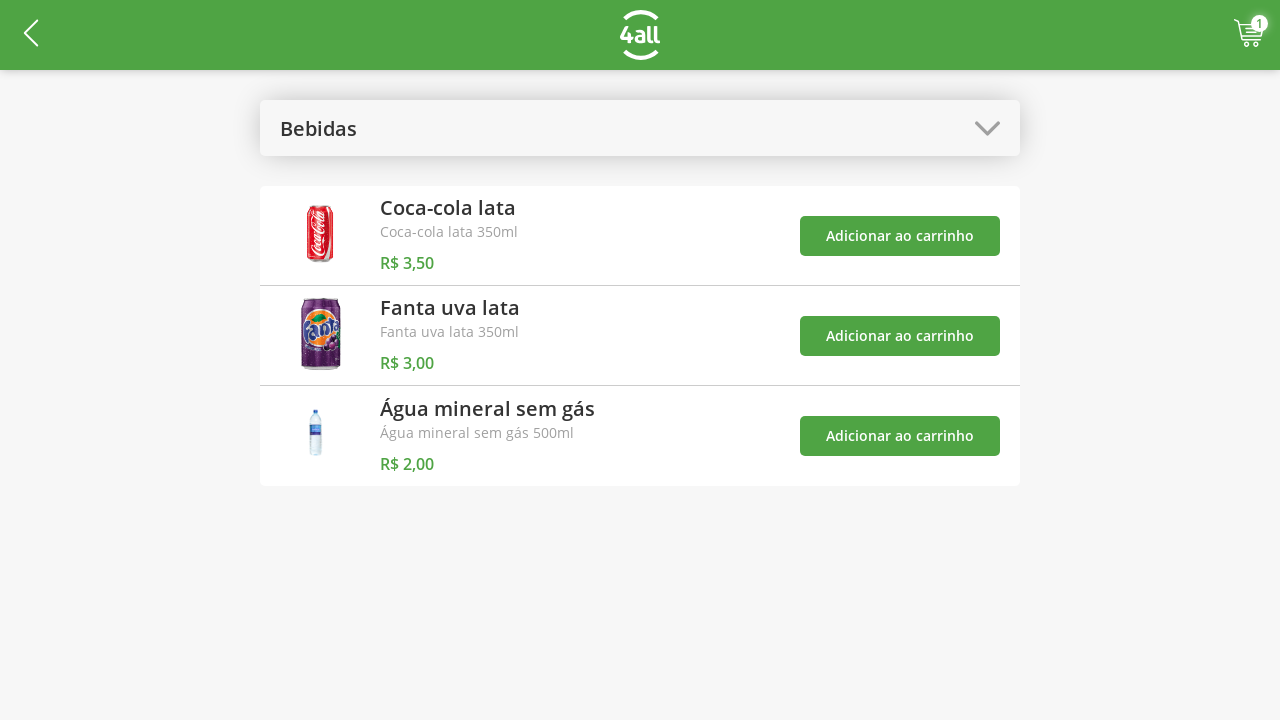

Added second beverage product to cart at (900, 336) on #add-product-1-btn
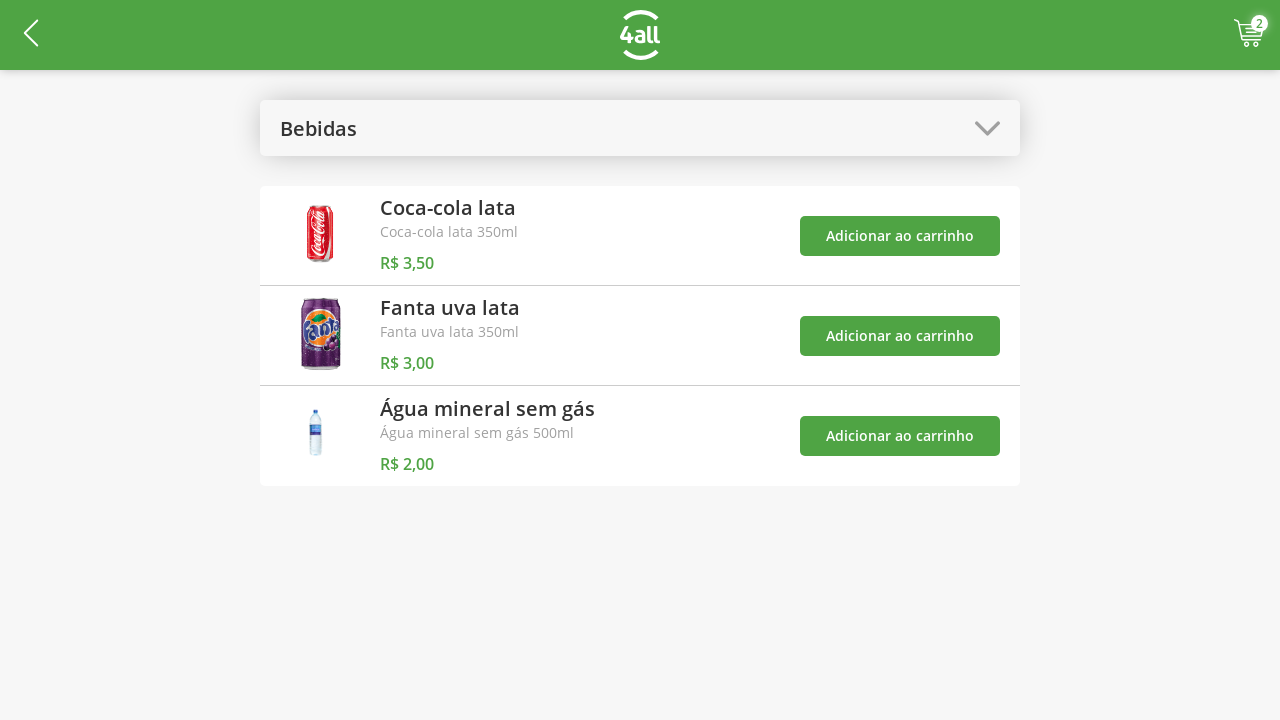

Added third beverage product to cart at (900, 436) on #add-product-2-btn
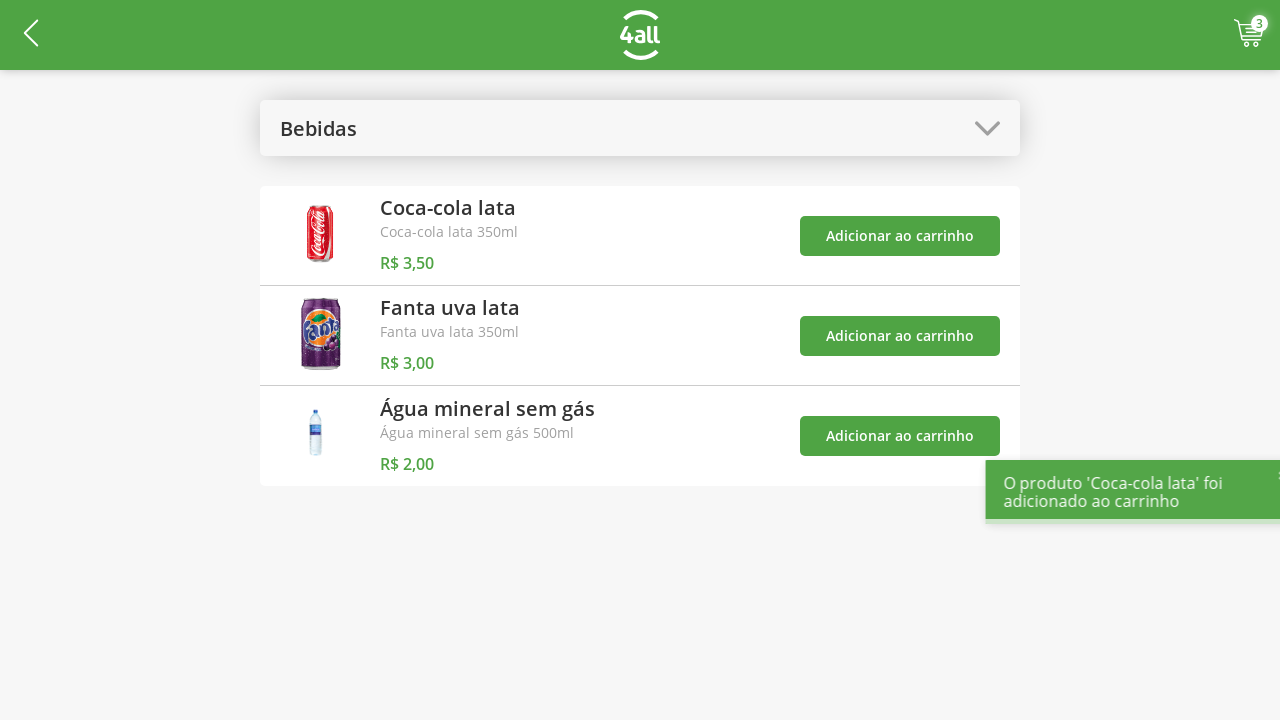

Opened categories menu again at (640, 128) on #open-categories-btn
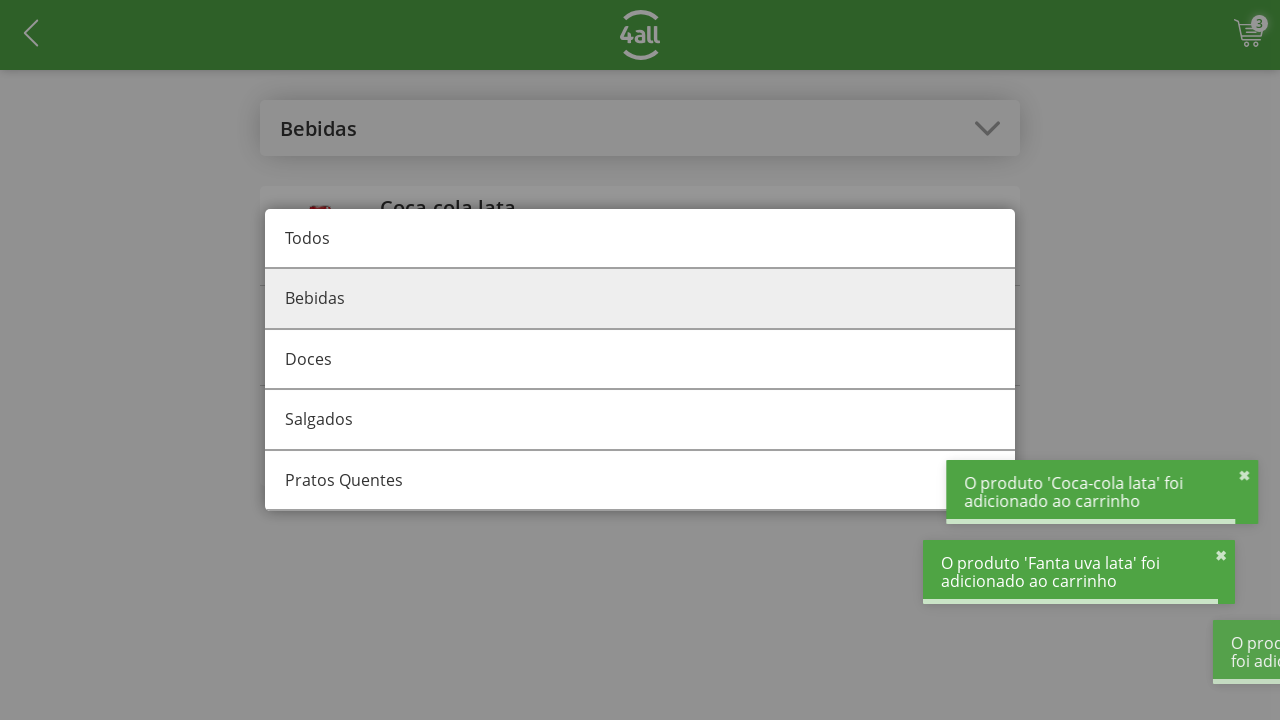

Navigated to 'All' category at (640, 239) on #category-all
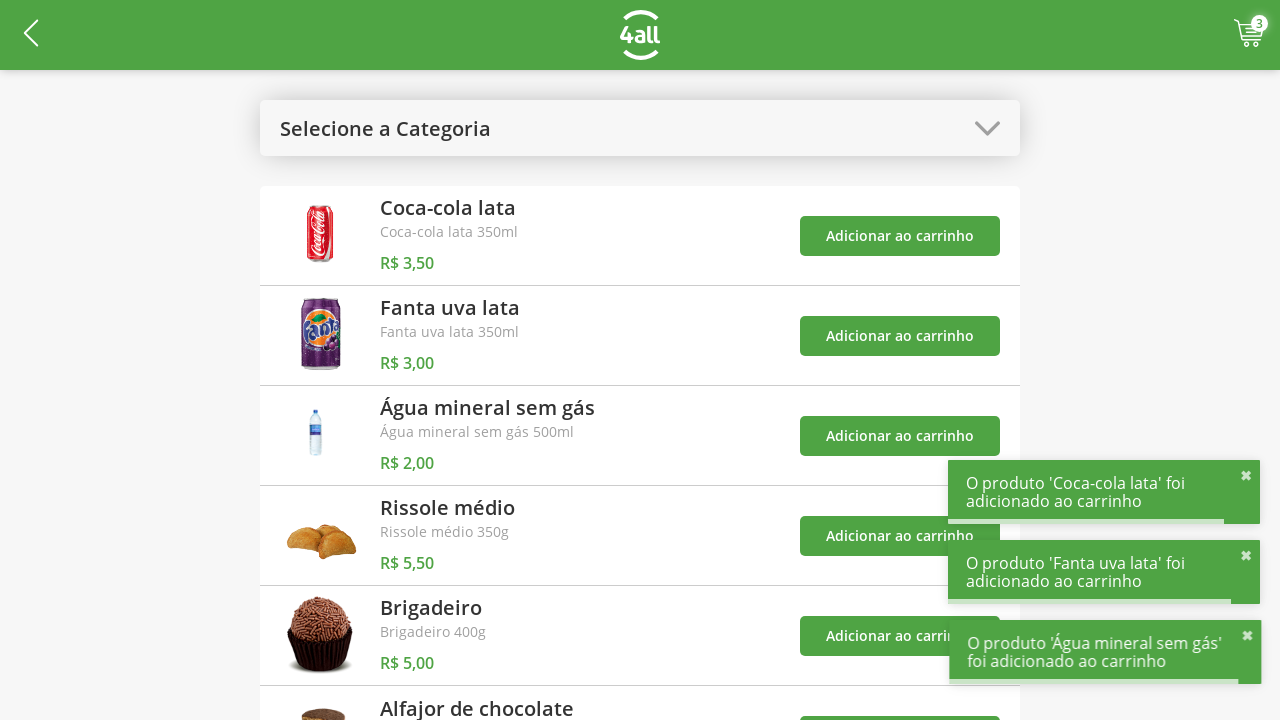

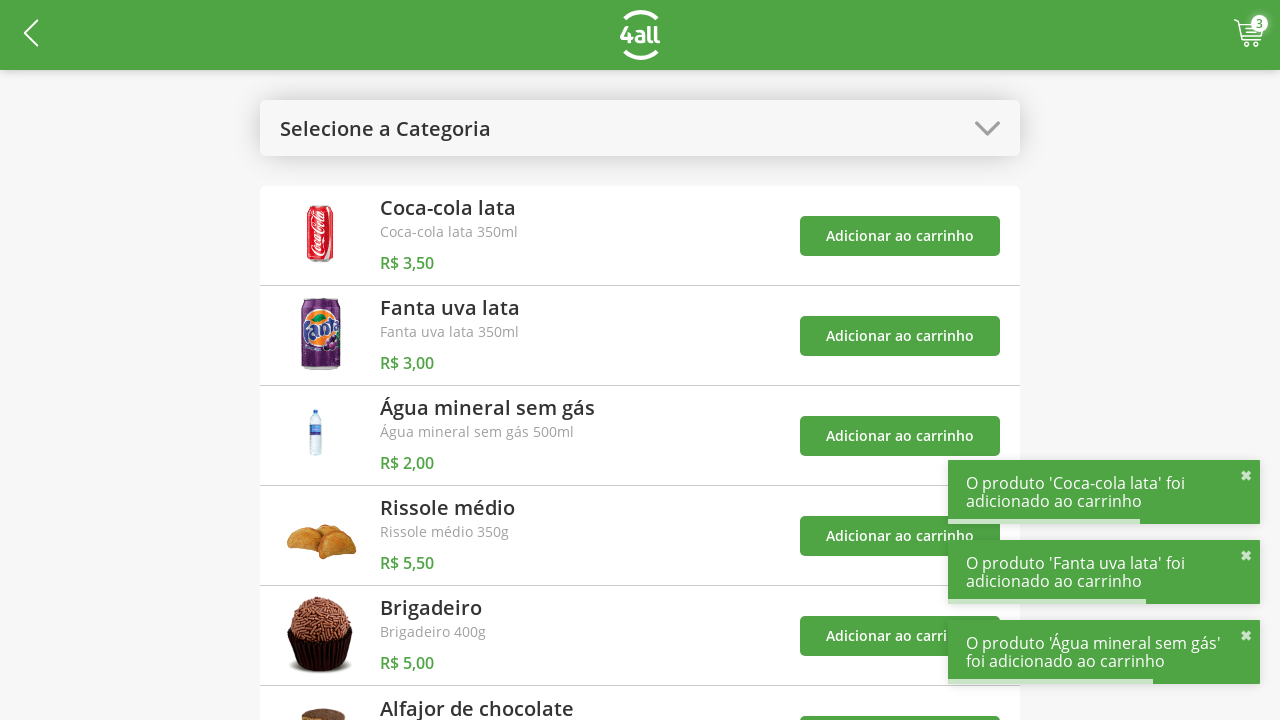